Tests mouse hovering functionality by hovering over a menu item on the DemoQA menu page

Starting URL: https://demoqa.com/menu/

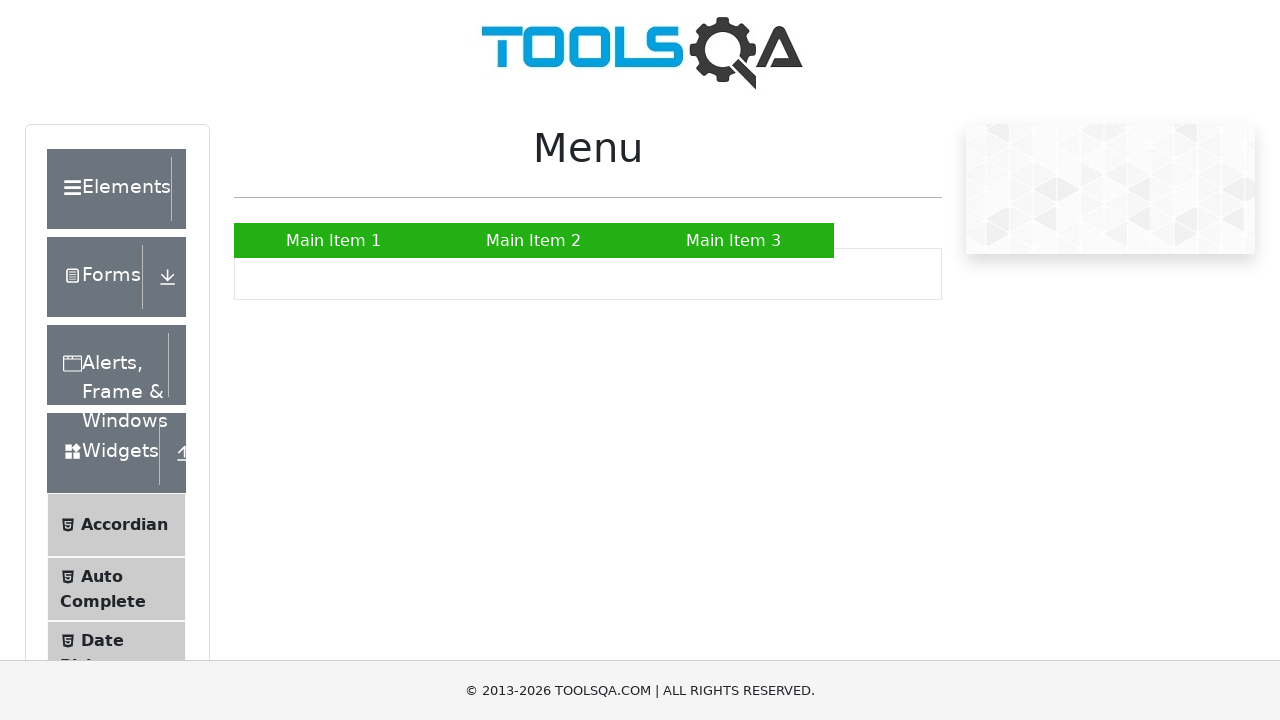

Navigated to DemoQA menu page
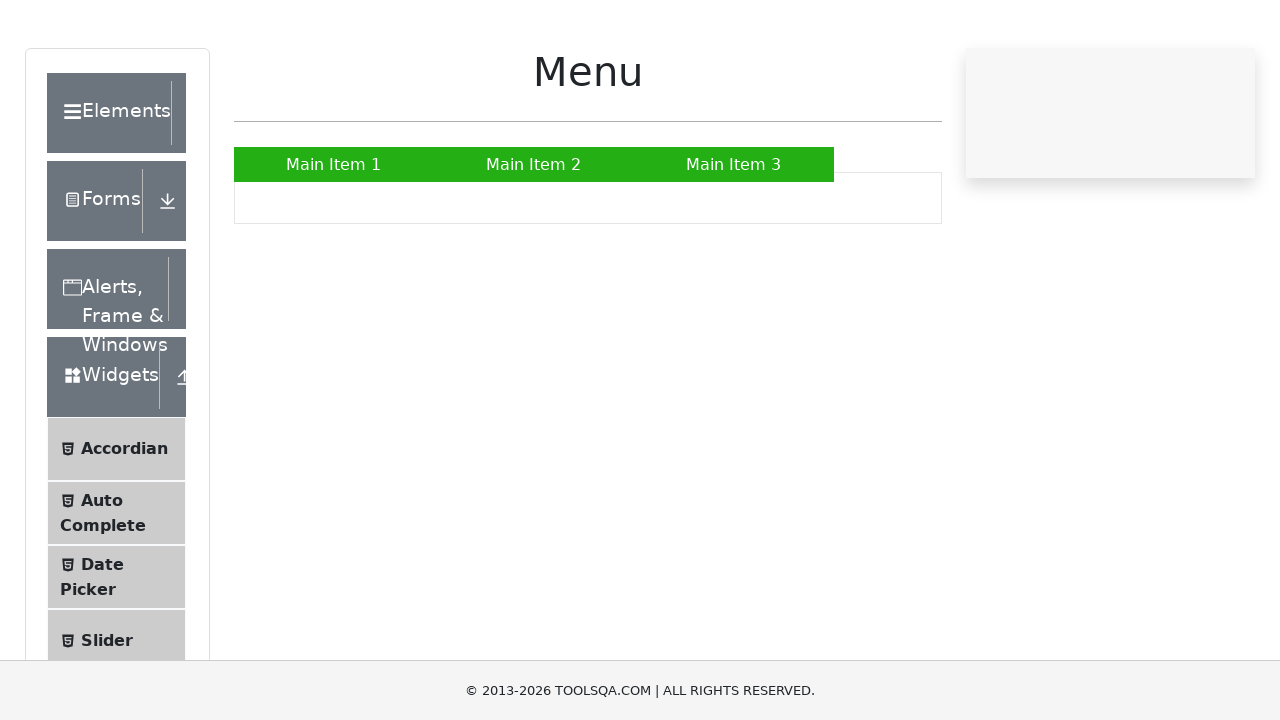

Hovered over 'Main Item 2' menu item at (534, 240) on xpath=//*[text()='Main Item 2']
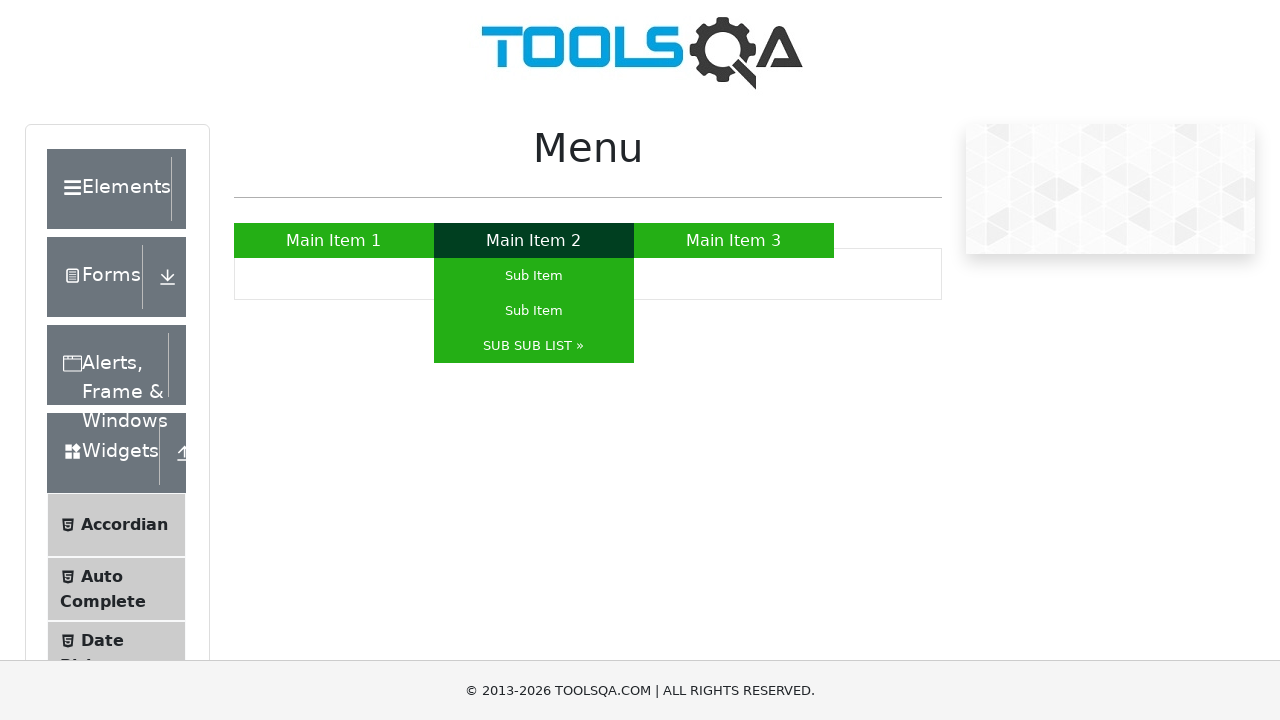

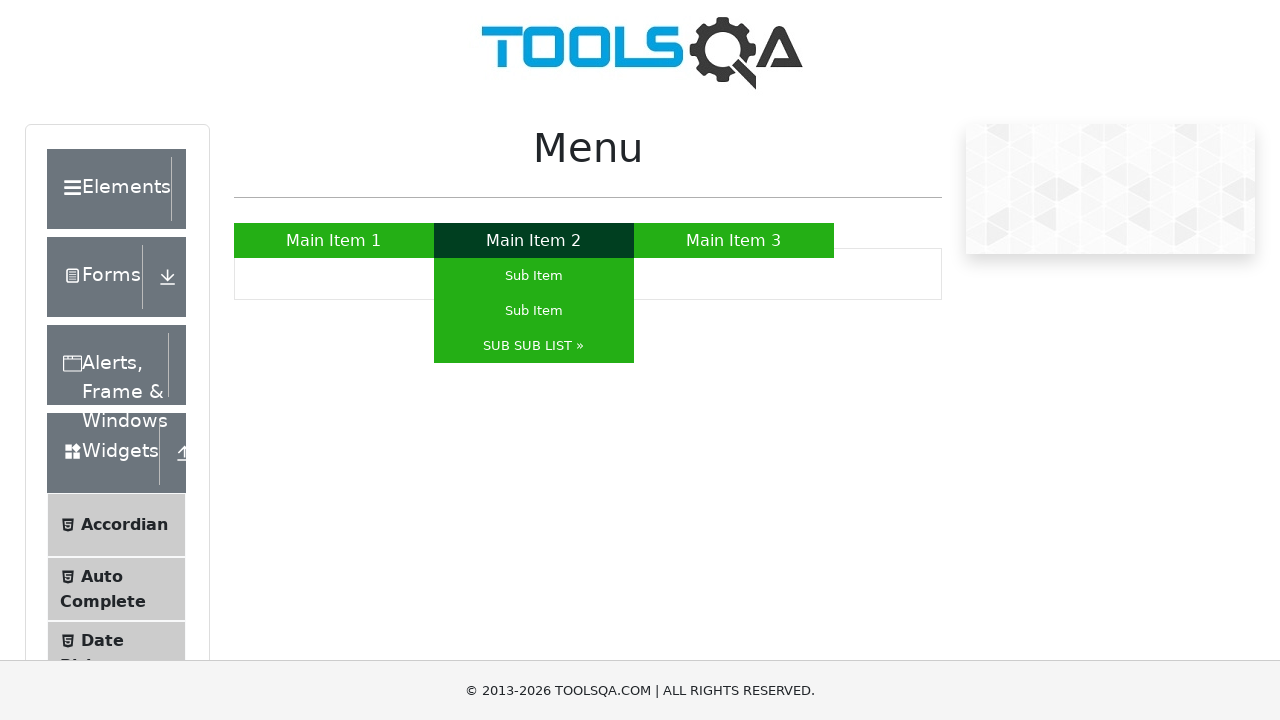